Navigates to a blog page and clicks a link to open a popup window

Starting URL: http://omayo.blogspot.com/

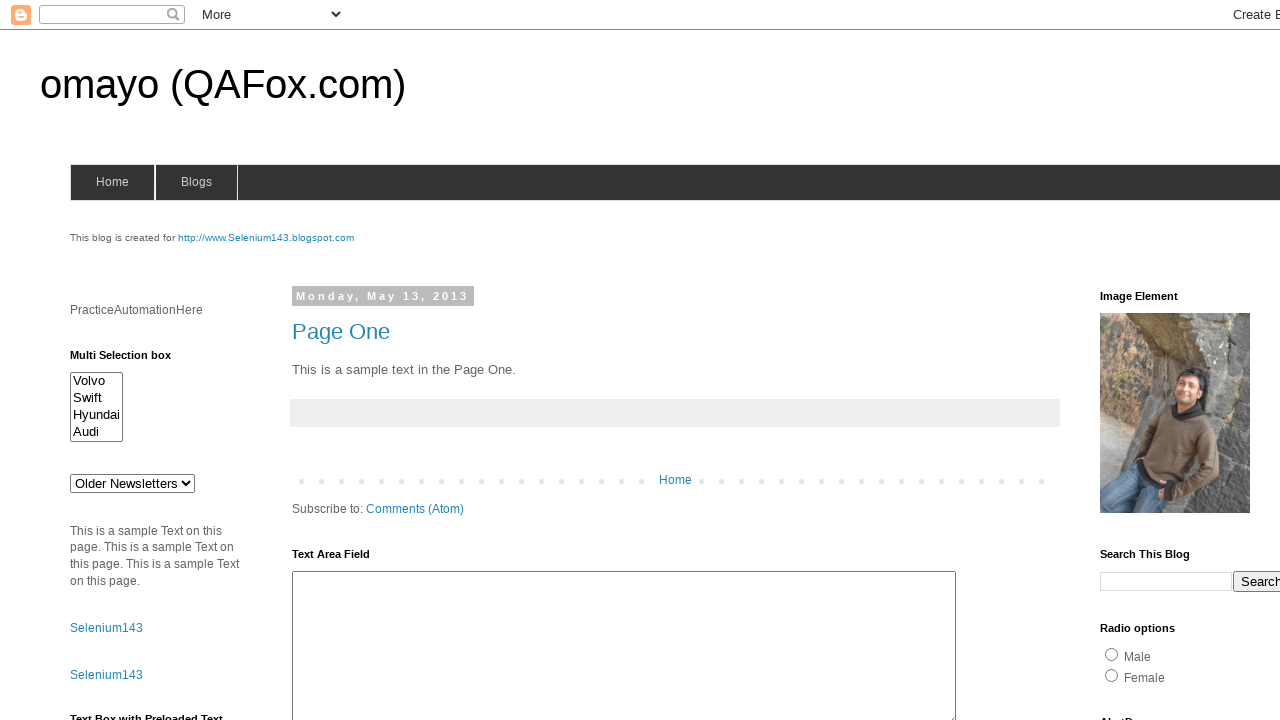

Clicked link to open a popup window at (132, 360) on text=Open a popup window
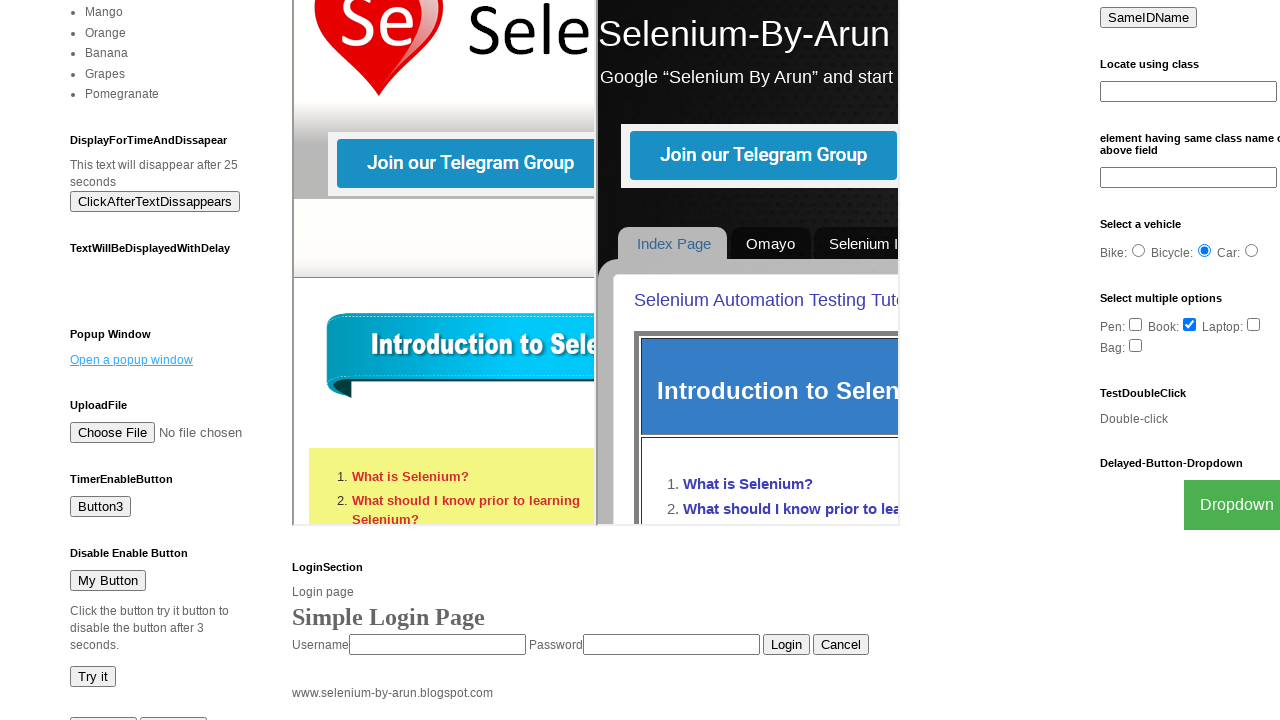

Waited for popup window to open
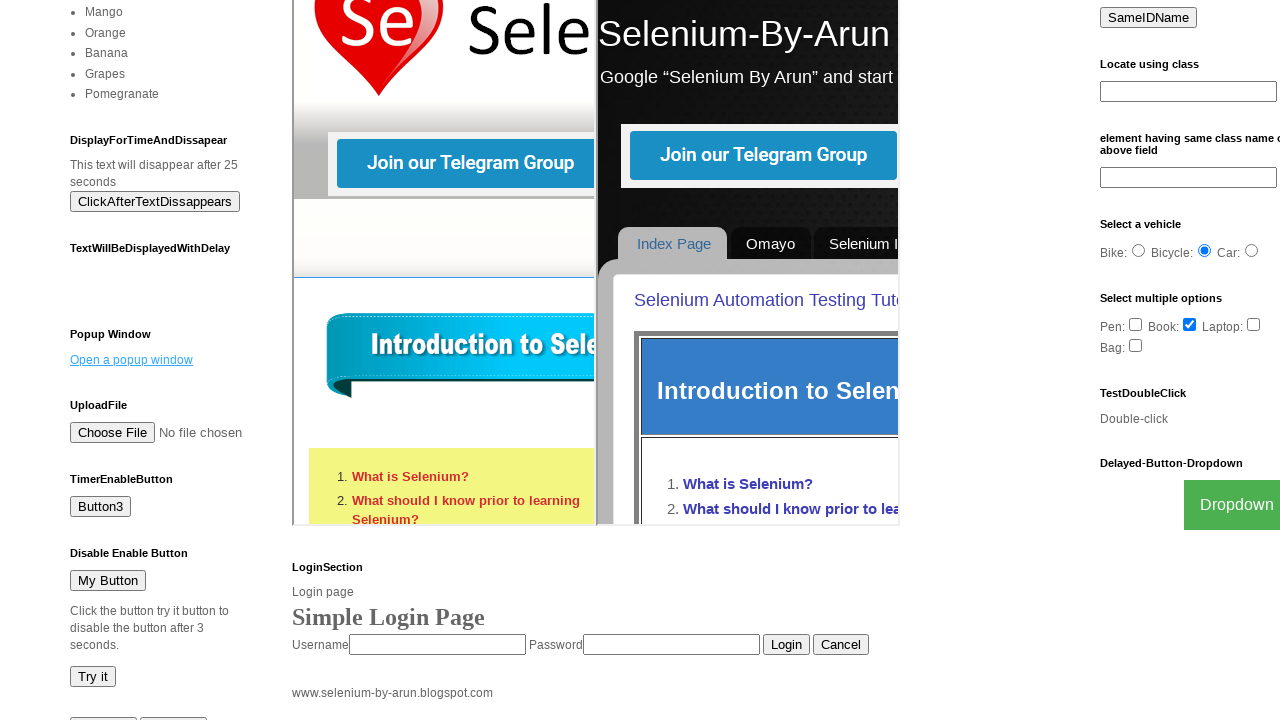

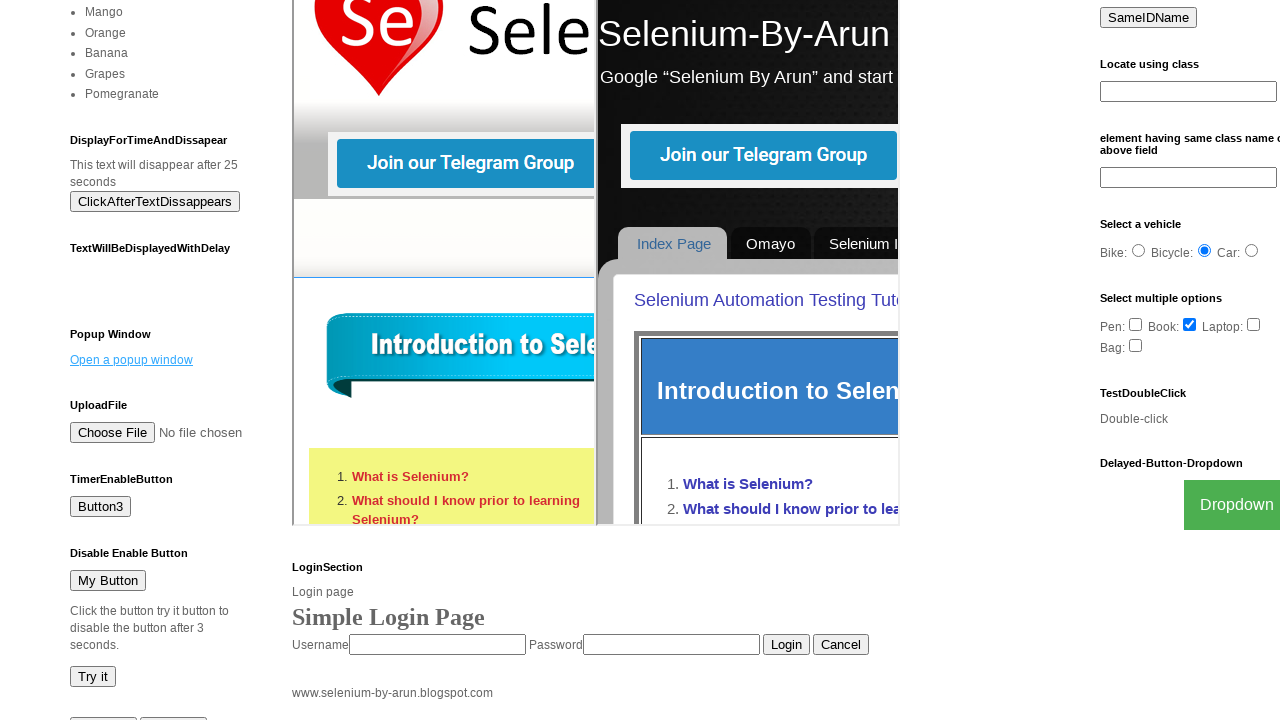